Tests that the textarea enforces a character limit by entering a long text and verifying length

Starting URL: https://cac-tat.s3.eu-central-1.amazonaws.com/index.html

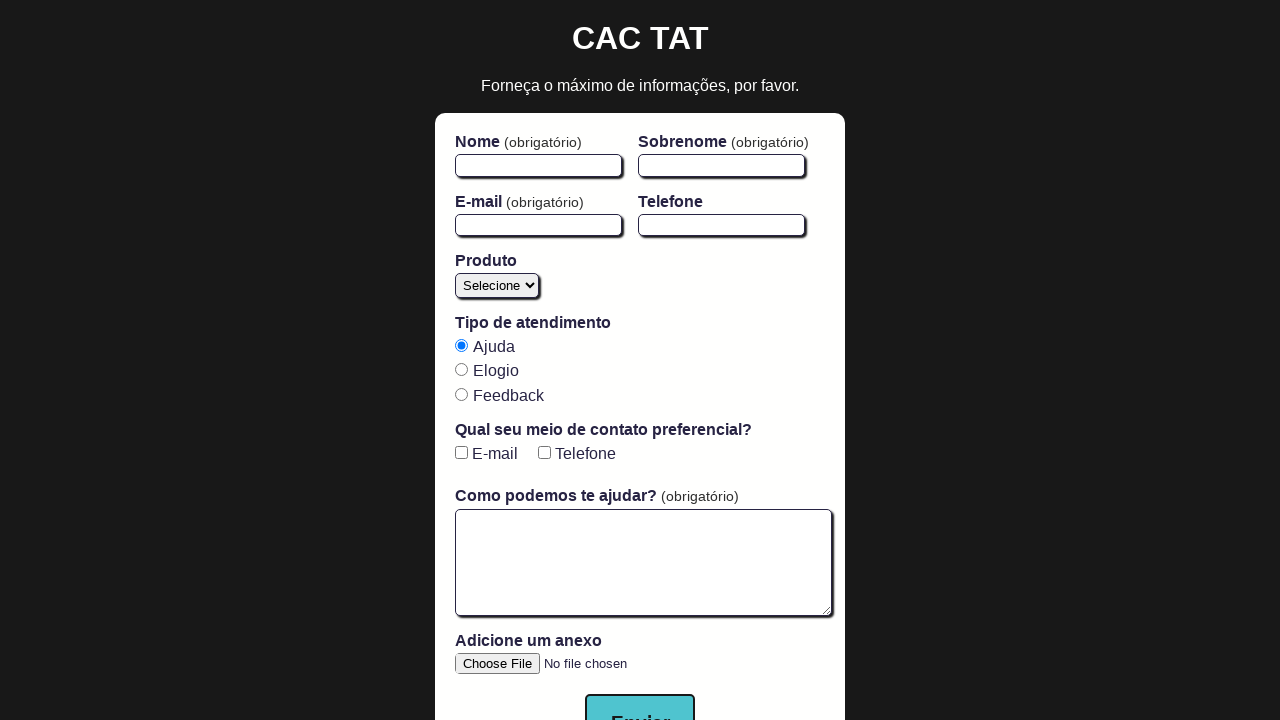

Navigated to test page
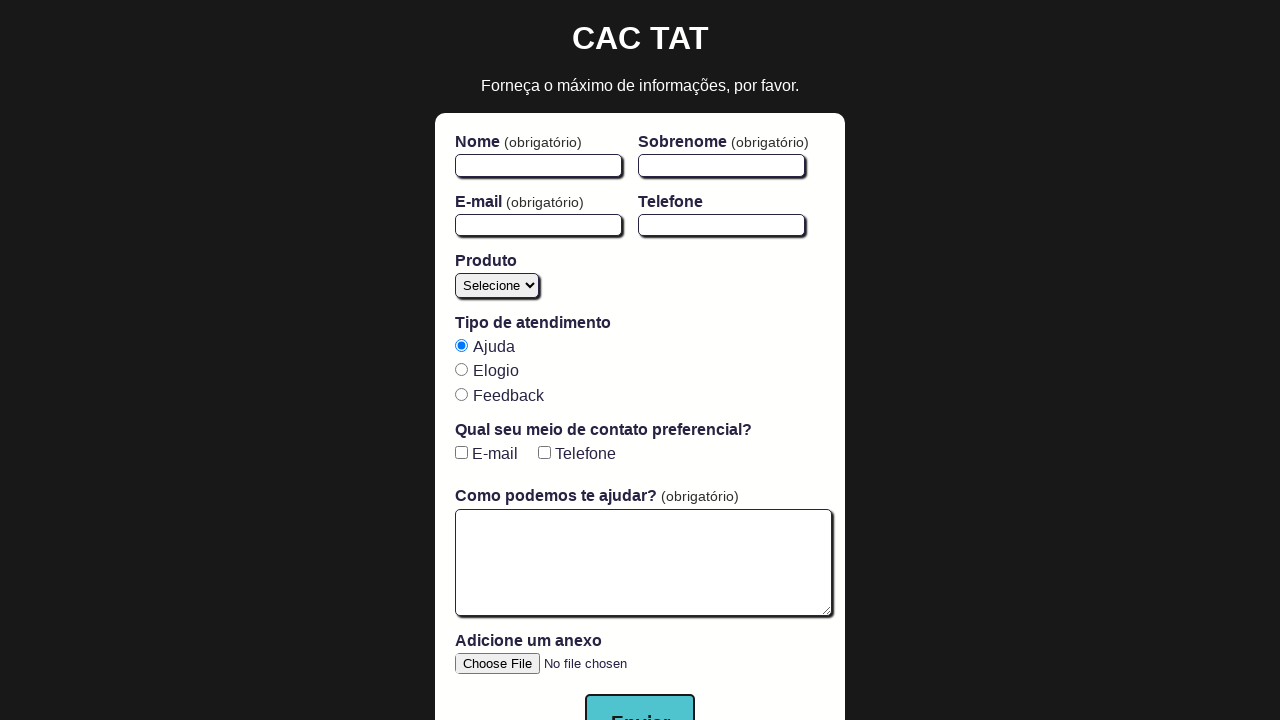

Textarea element loaded
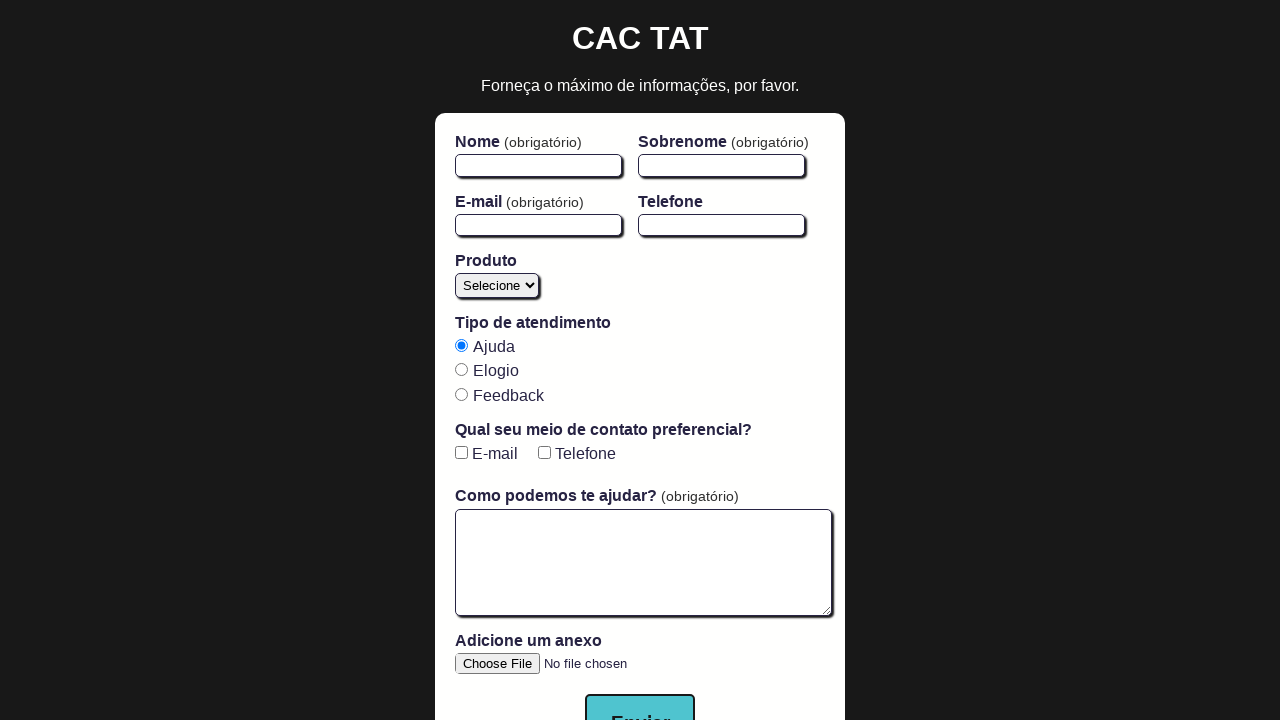

Filled textarea with 2000 'A' characters to test character limit enforcement on #open-text-area
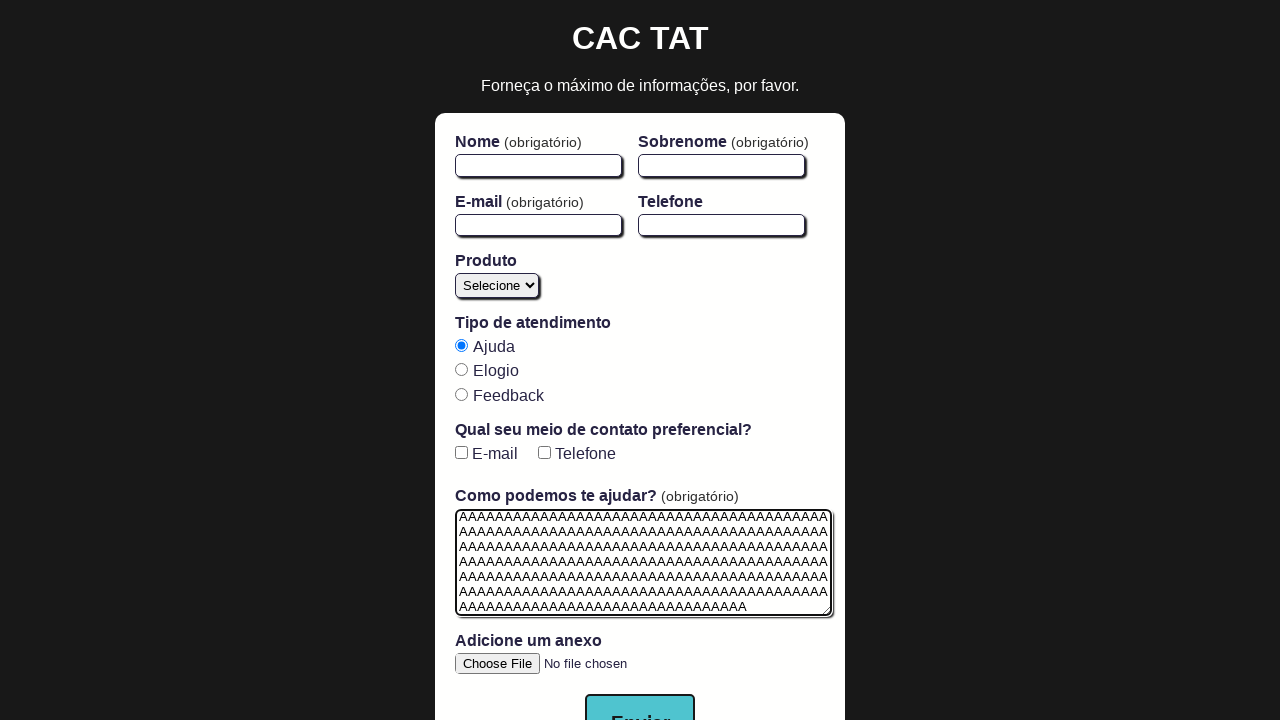

Retrieved textarea value to verify character limit
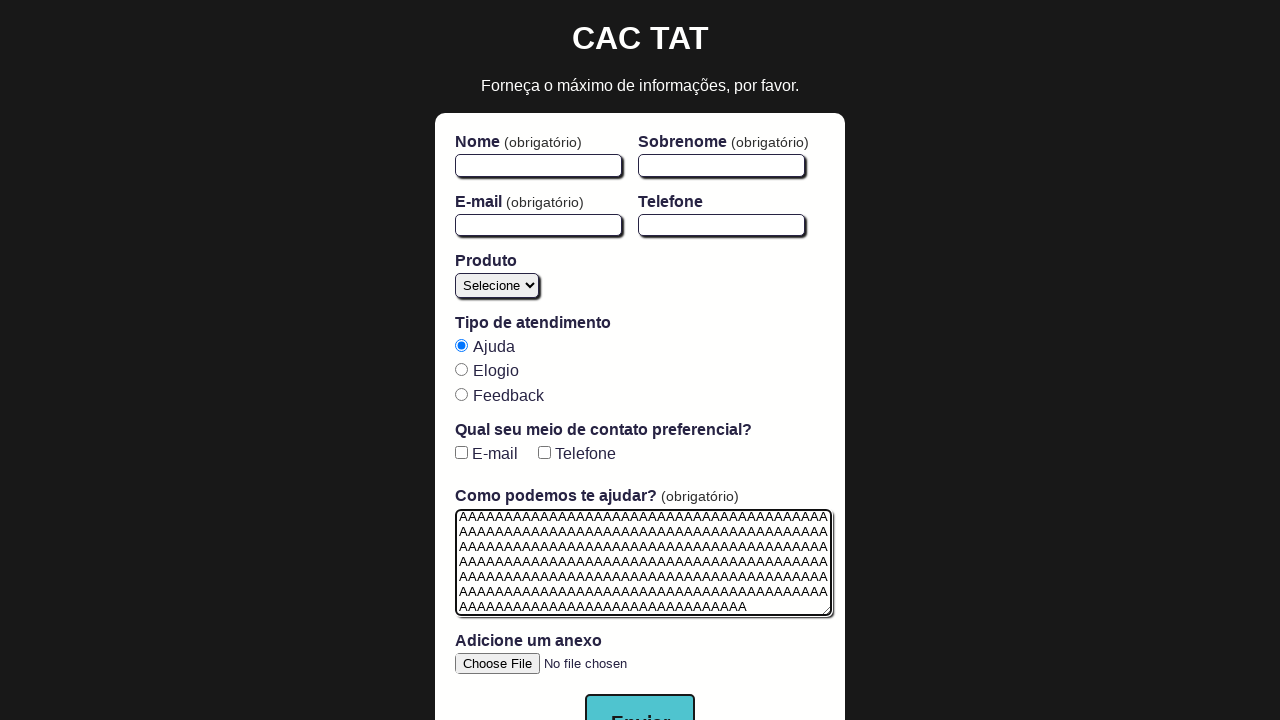

Verified textarea character limit is enforced - actual length: 2000 characters
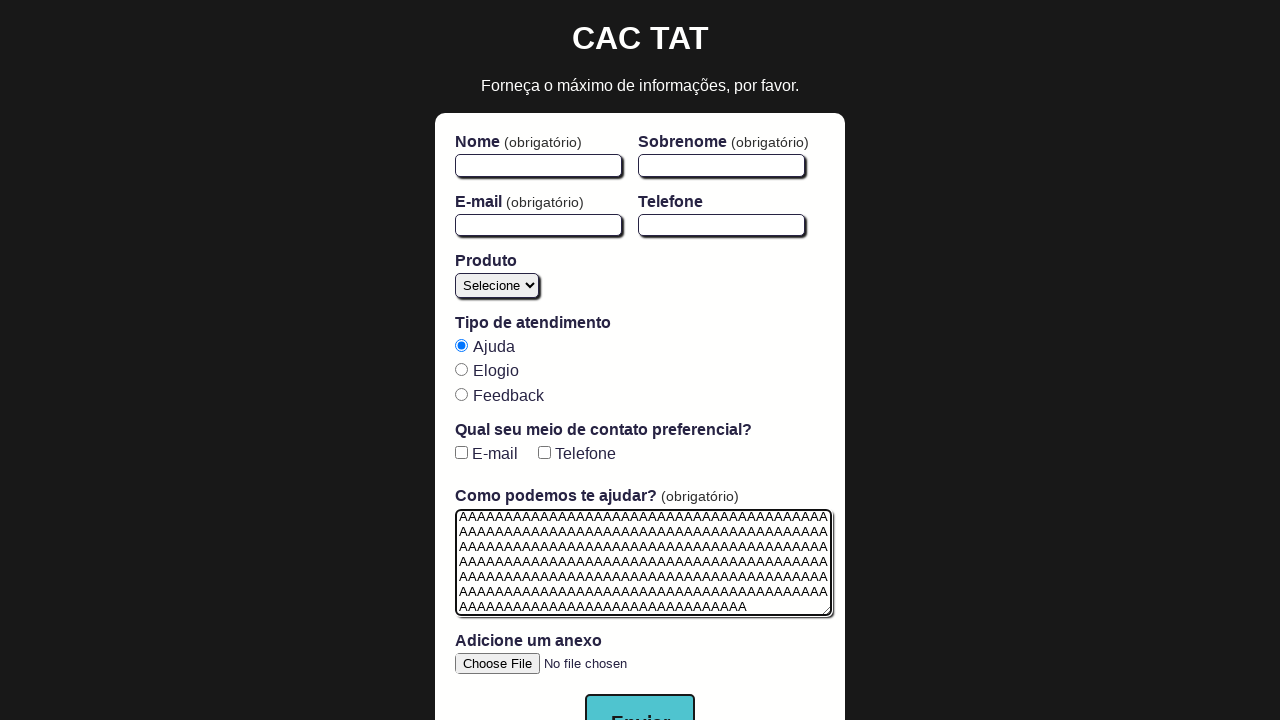

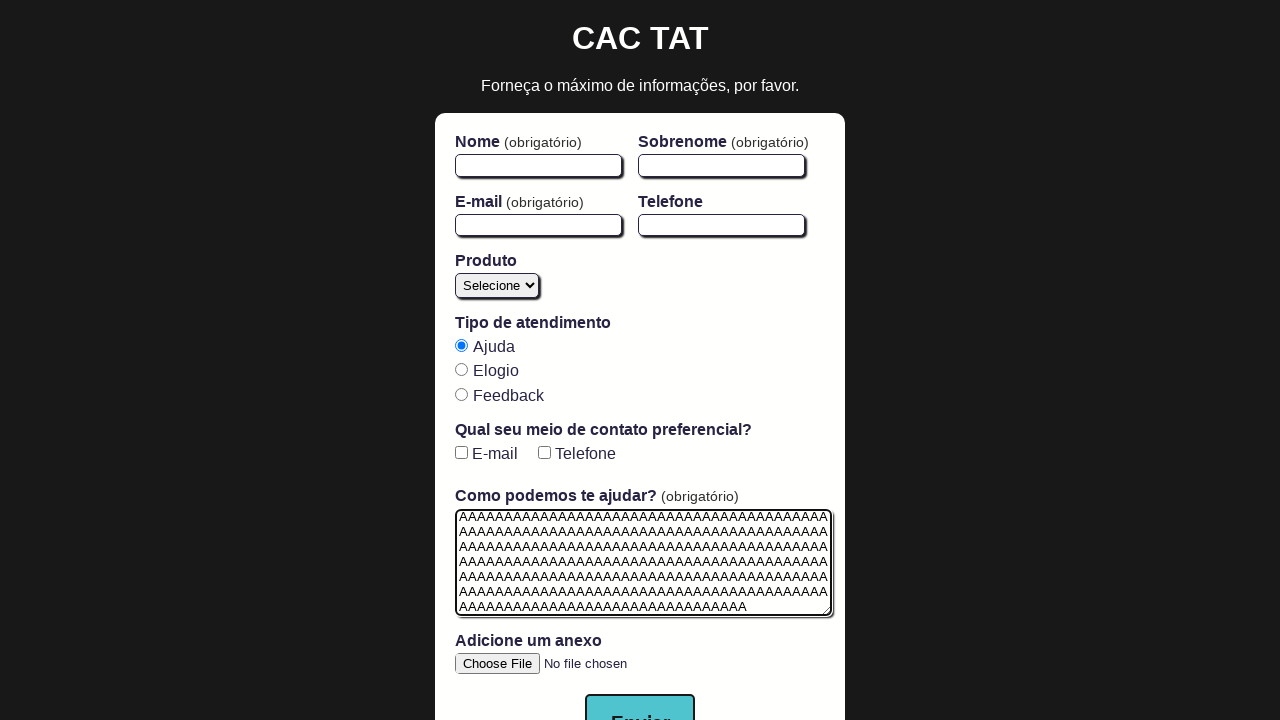